Tests that edits are saved when the input loses focus (blur event)

Starting URL: https://demo.playwright.dev/todomvc

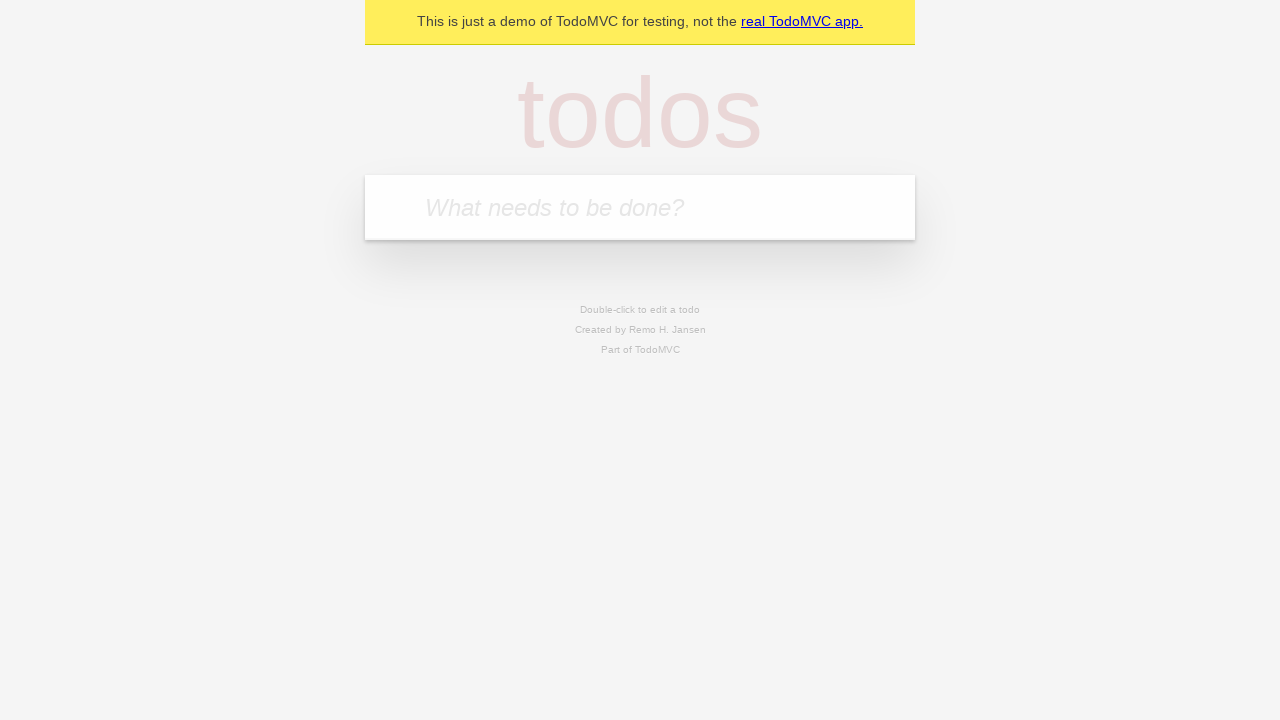

Filled input with first todo: 'buy some cheese' on internal:attr=[placeholder="What needs to be done?"i]
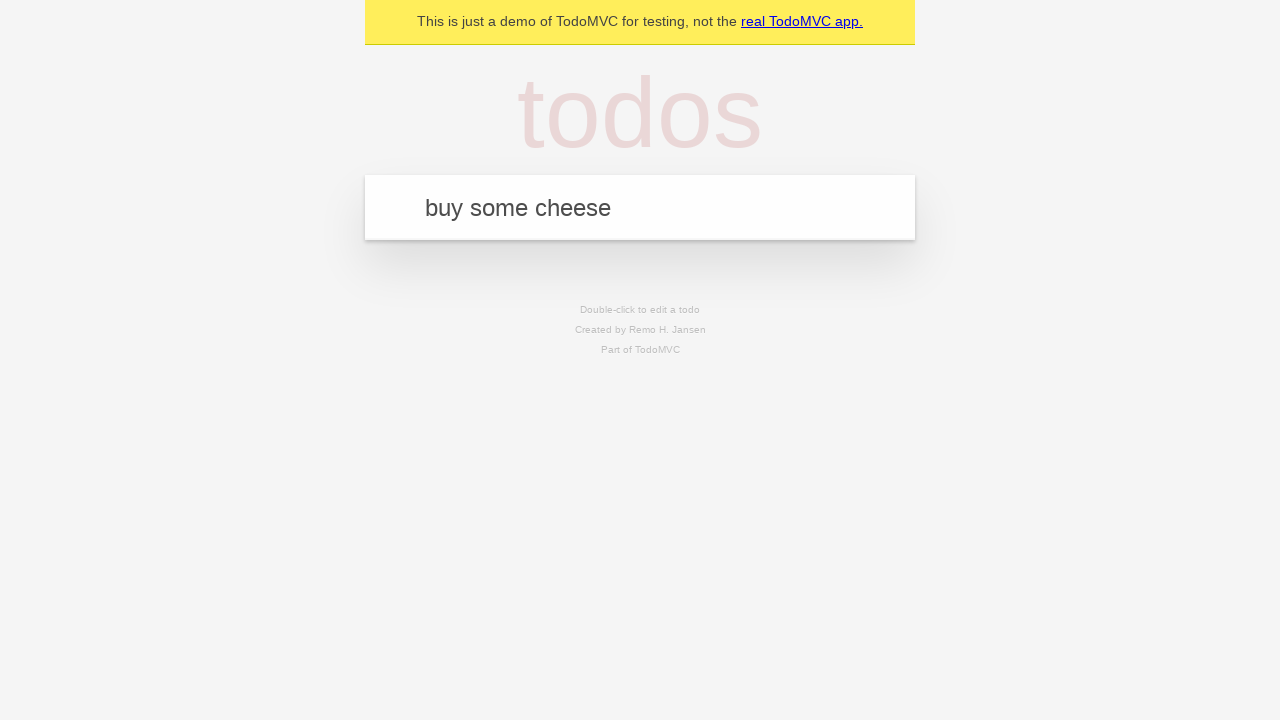

Pressed Enter to add first todo on internal:attr=[placeholder="What needs to be done?"i]
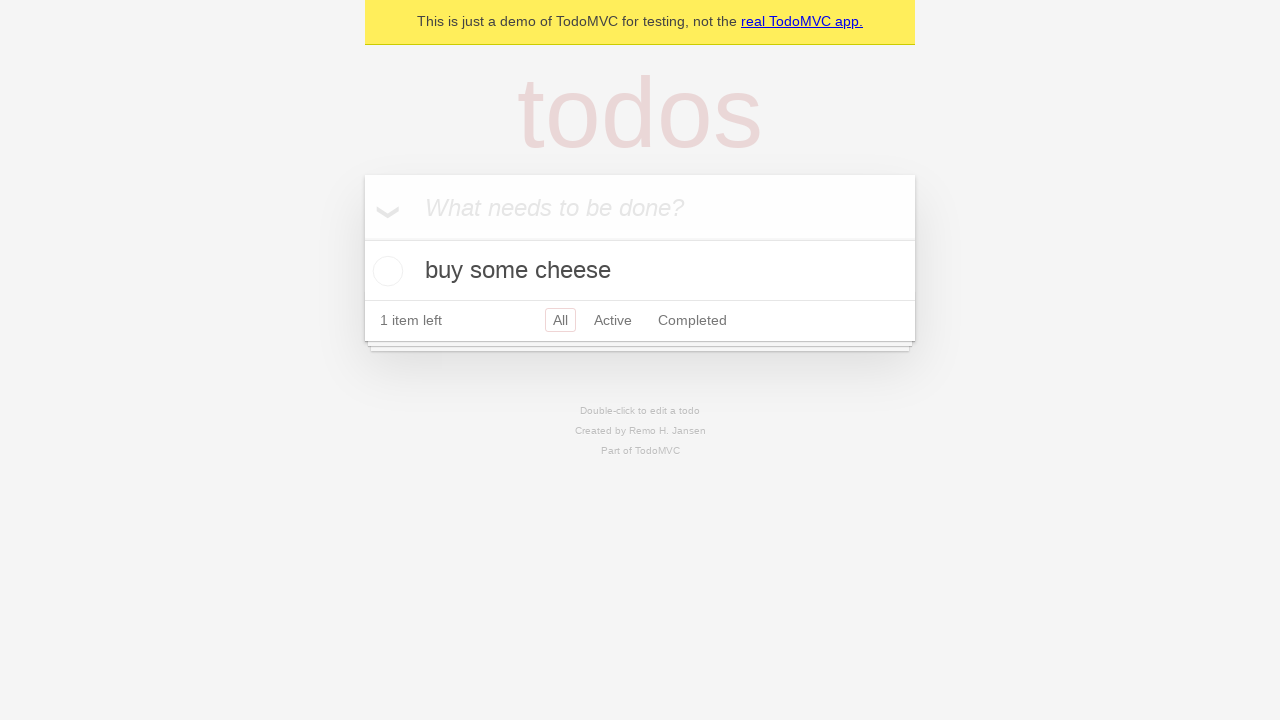

Filled input with second todo: 'feed the cat' on internal:attr=[placeholder="What needs to be done?"i]
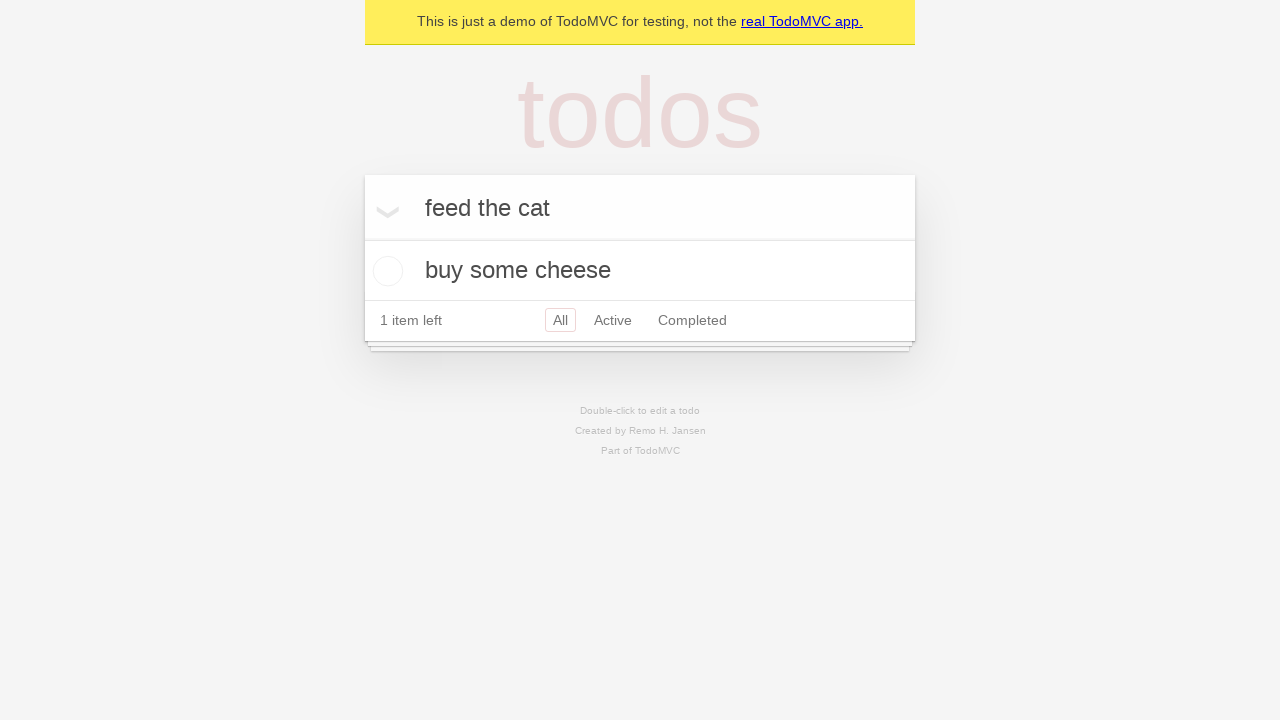

Pressed Enter to add second todo on internal:attr=[placeholder="What needs to be done?"i]
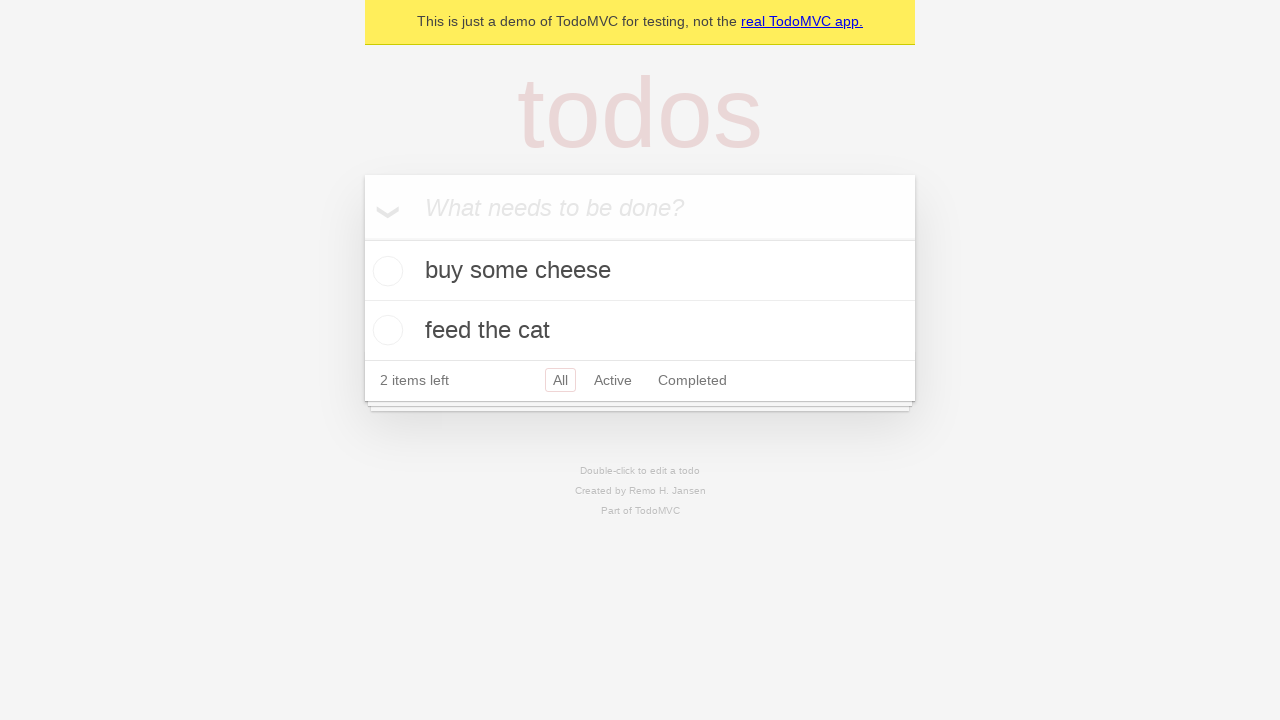

Filled input with third todo: 'book a doctors appointment' on internal:attr=[placeholder="What needs to be done?"i]
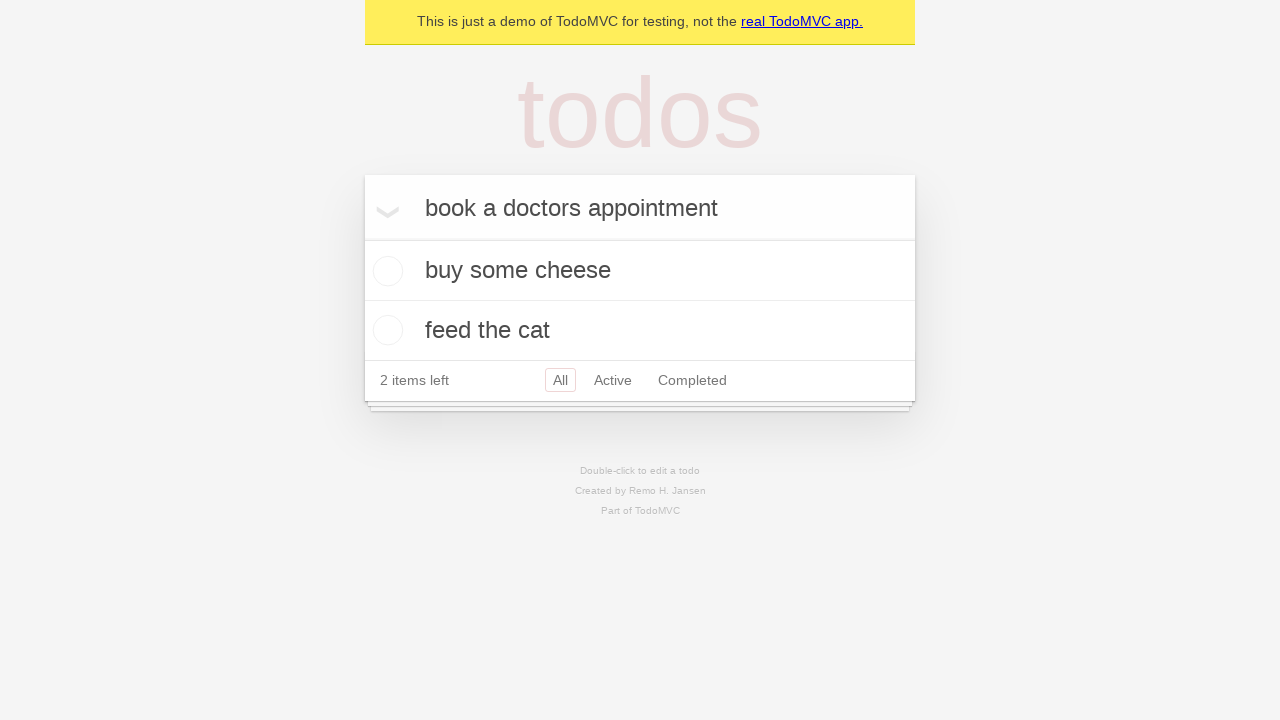

Pressed Enter to add third todo on internal:attr=[placeholder="What needs to be done?"i]
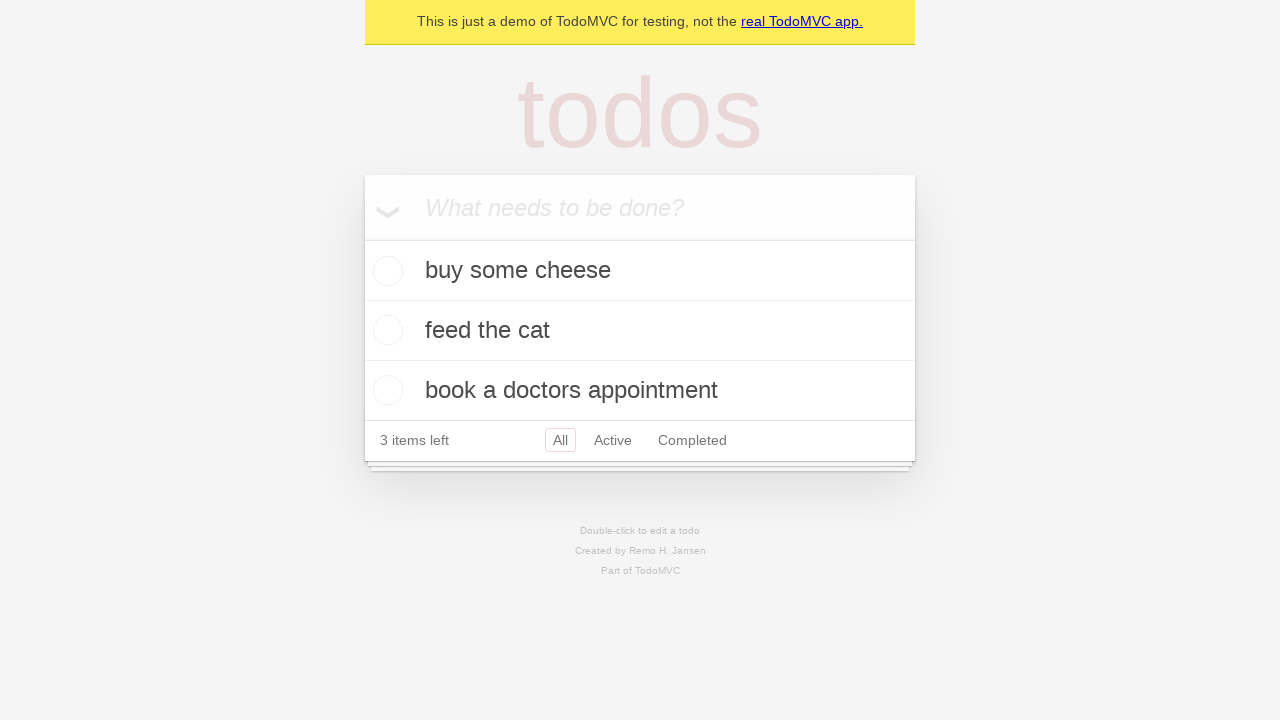

Double-clicked second todo item to enter edit mode at (640, 331) on [data-testid='todo-item'] >> nth=1
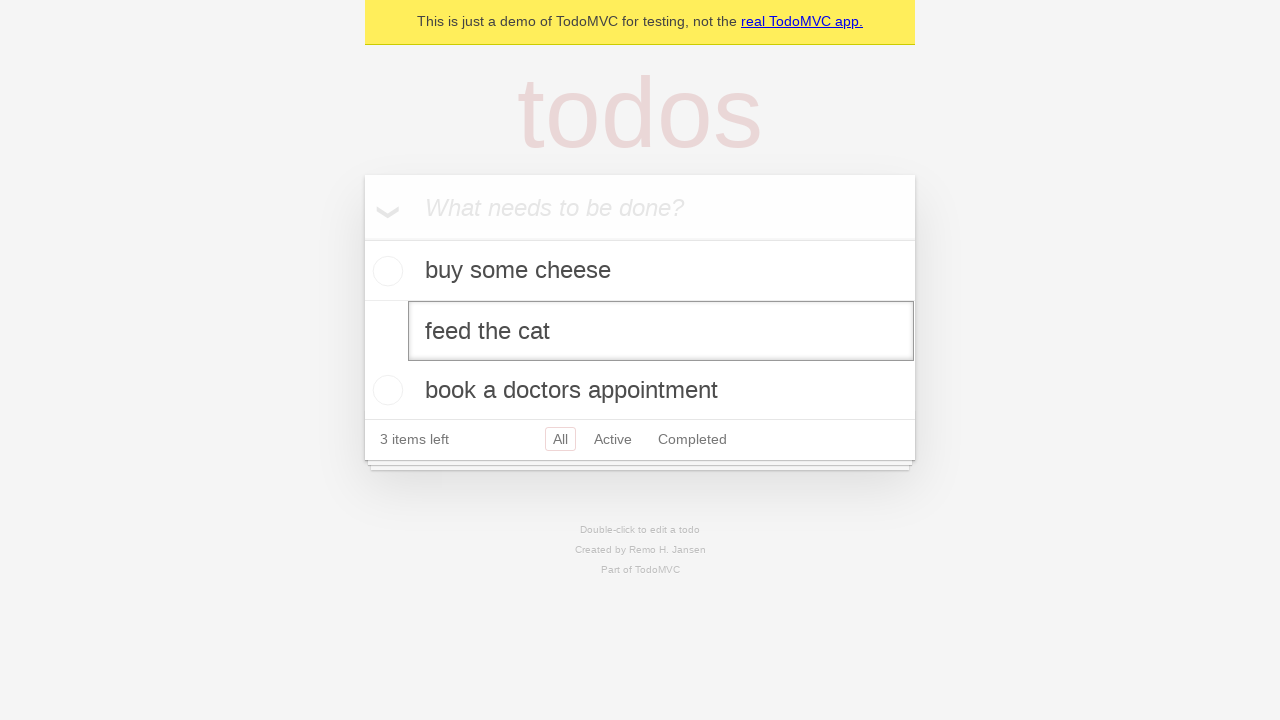

Filled edit textbox with new text: 'buy some sausages' on [data-testid='todo-item'] >> nth=1 >> internal:role=textbox[name="Edit"i]
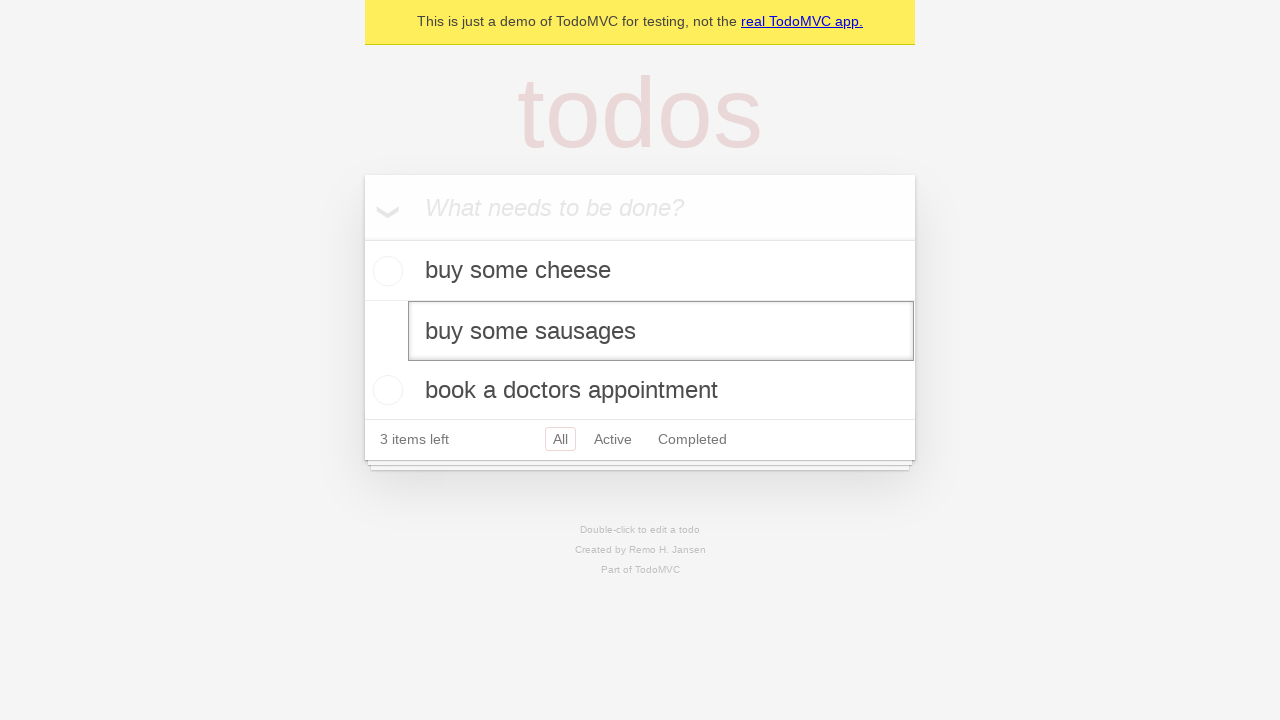

Triggered blur event on edit textbox to save changes
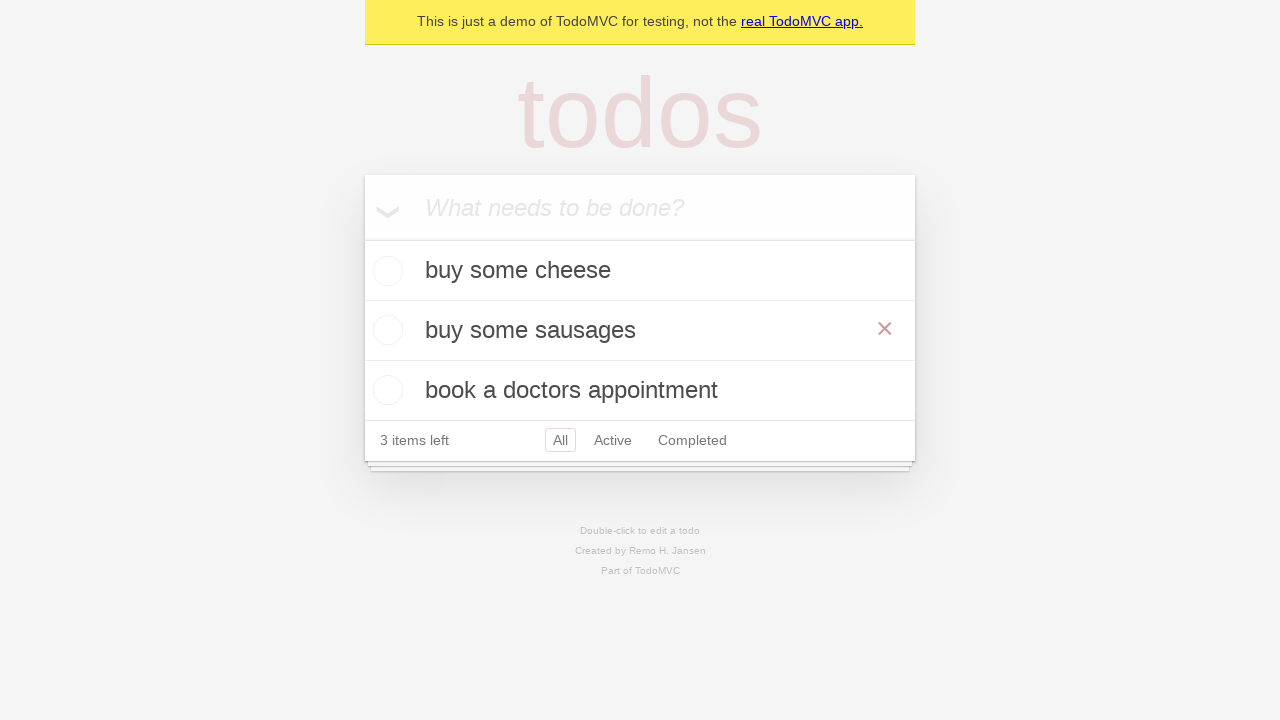

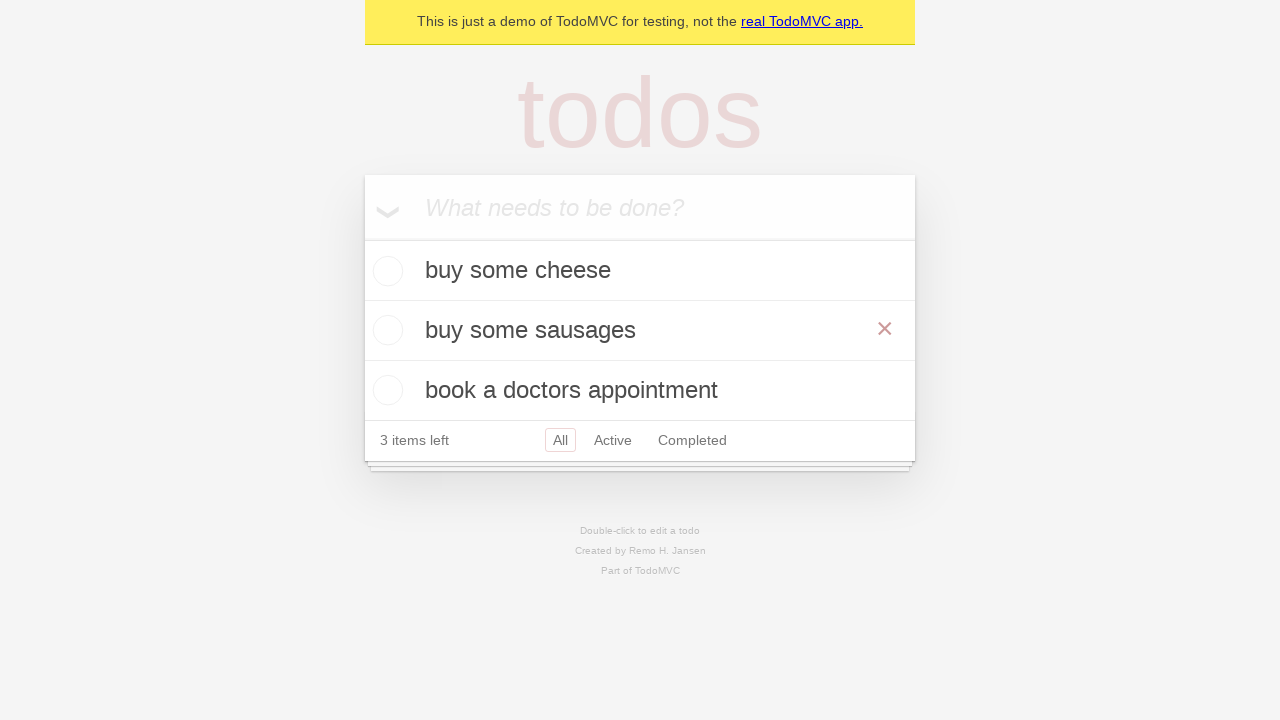